Tests browser window handling by clicking a button that opens a new window, demonstrating window management functionality

Starting URL: https://demoqa.com/browser-windows

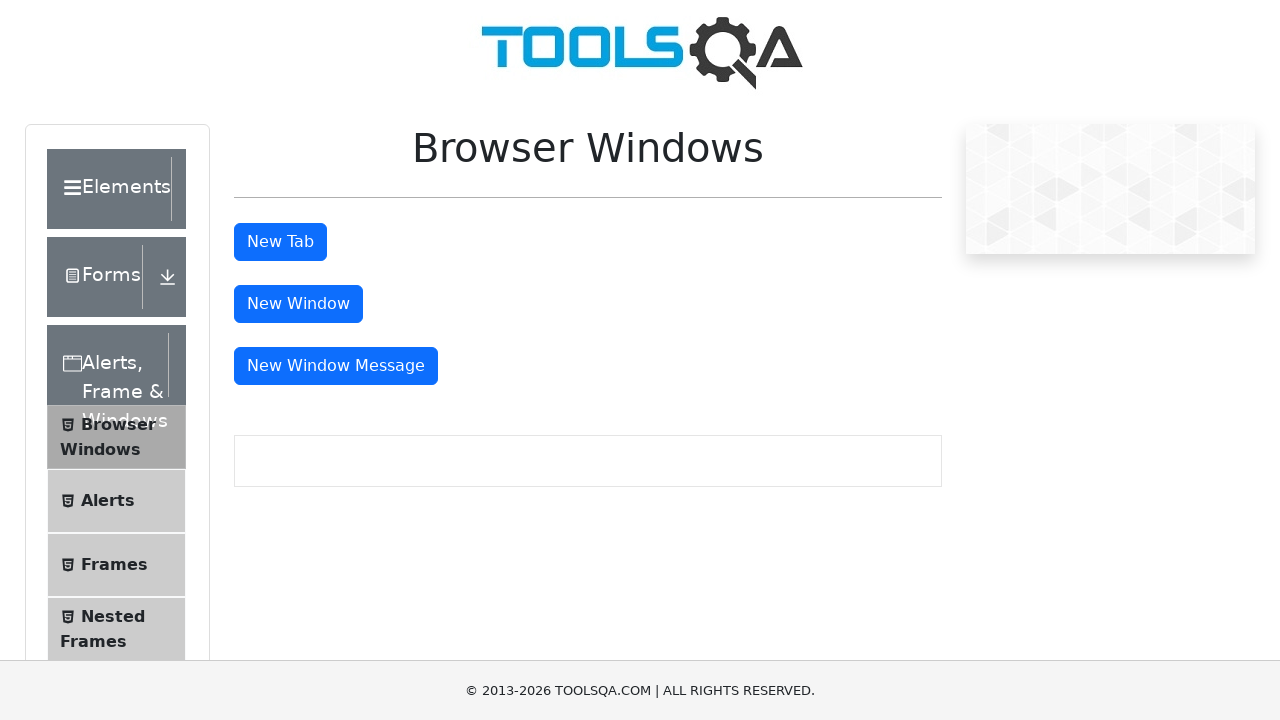

Clicked button to open new window at (298, 304) on #windowButton
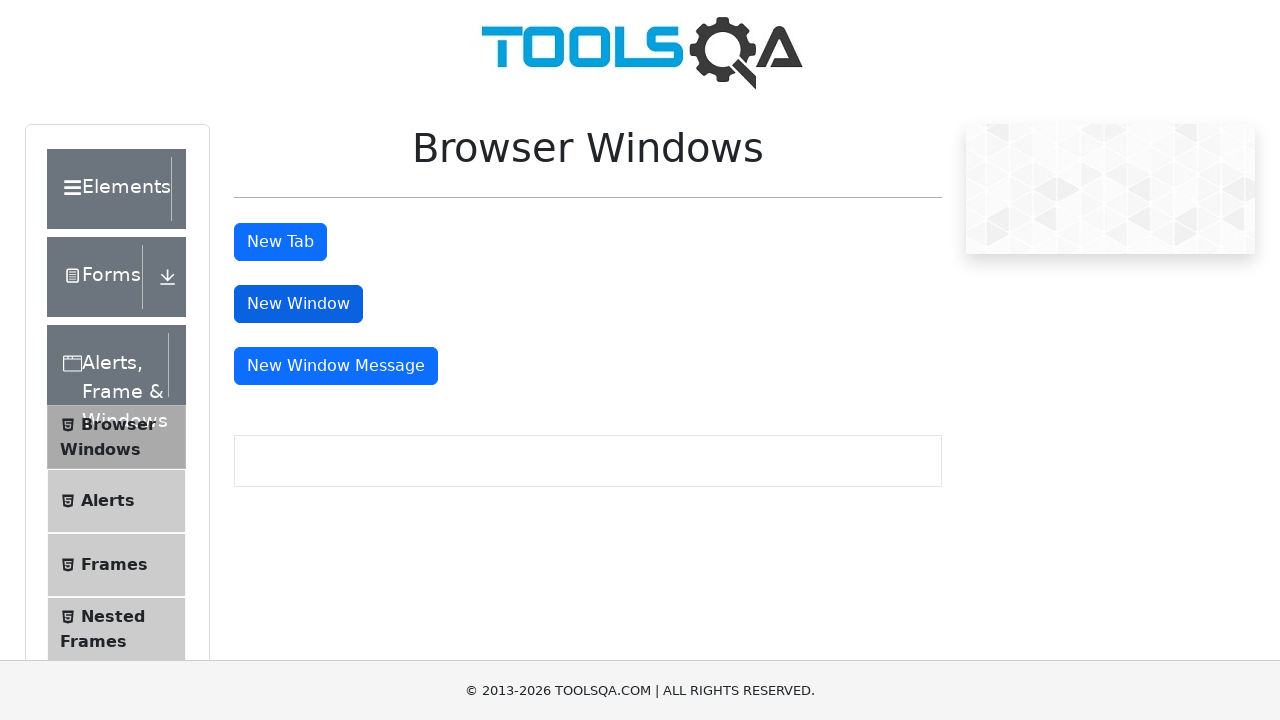

Waited for new window to open
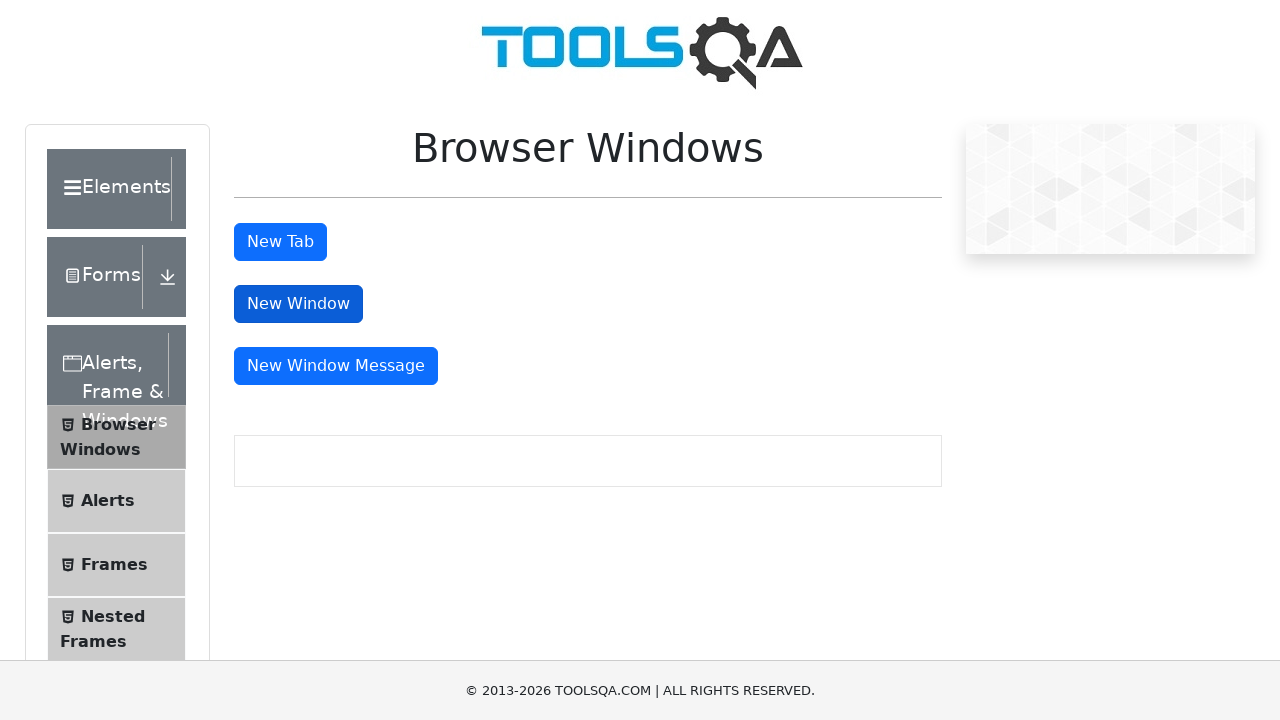

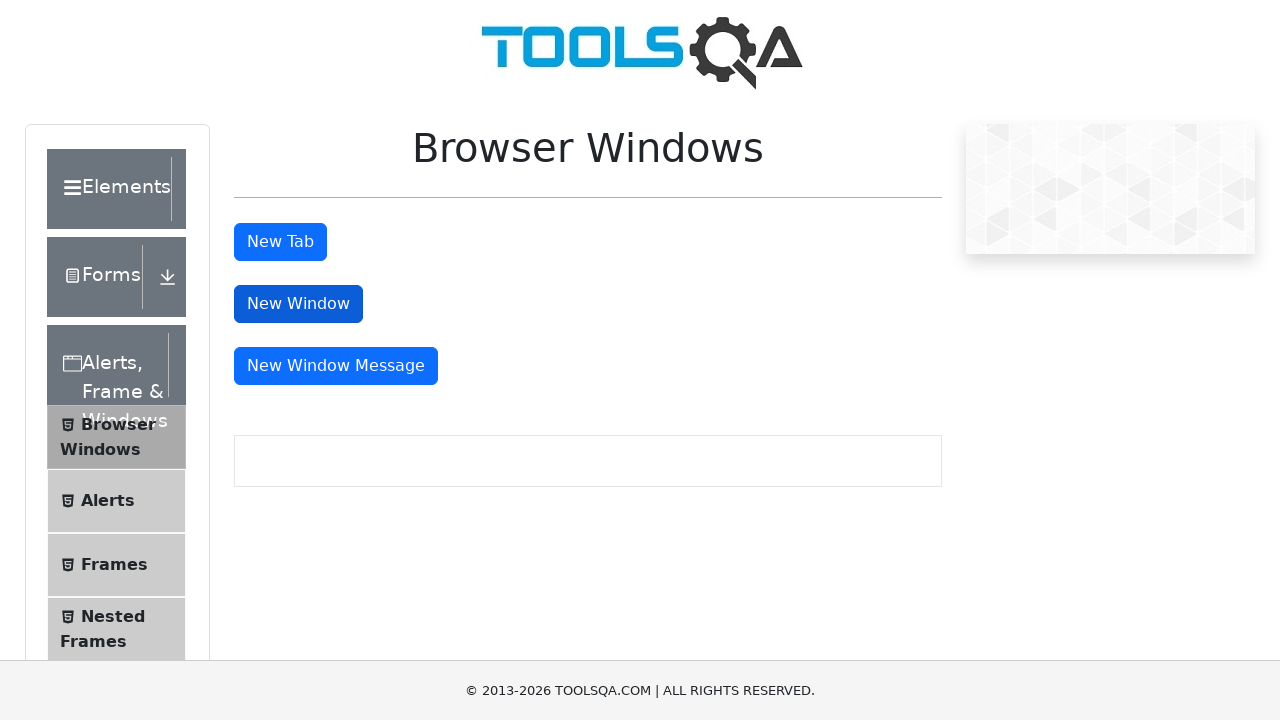